Tests that entering an empty string when editing removes the todo item

Starting URL: https://demo.playwright.dev/todomvc

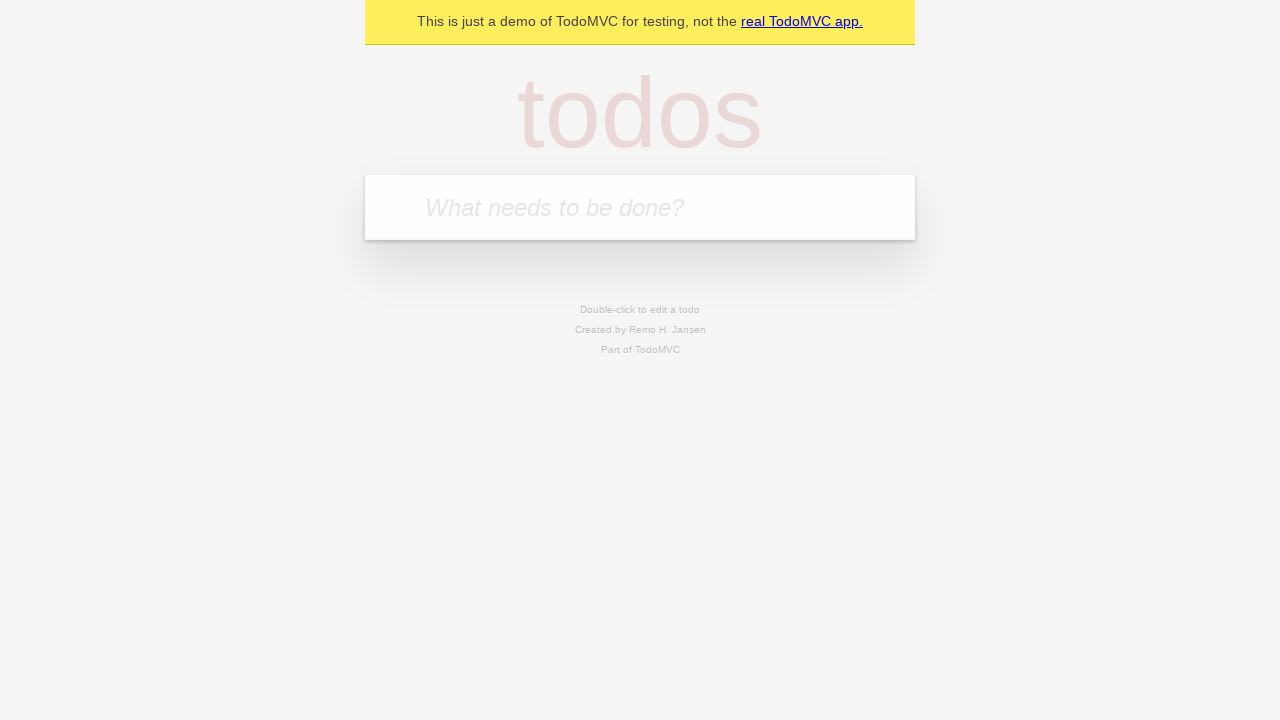

Filled new todo field with 'buy some cheese' on internal:attr=[placeholder="What needs to be done?"i]
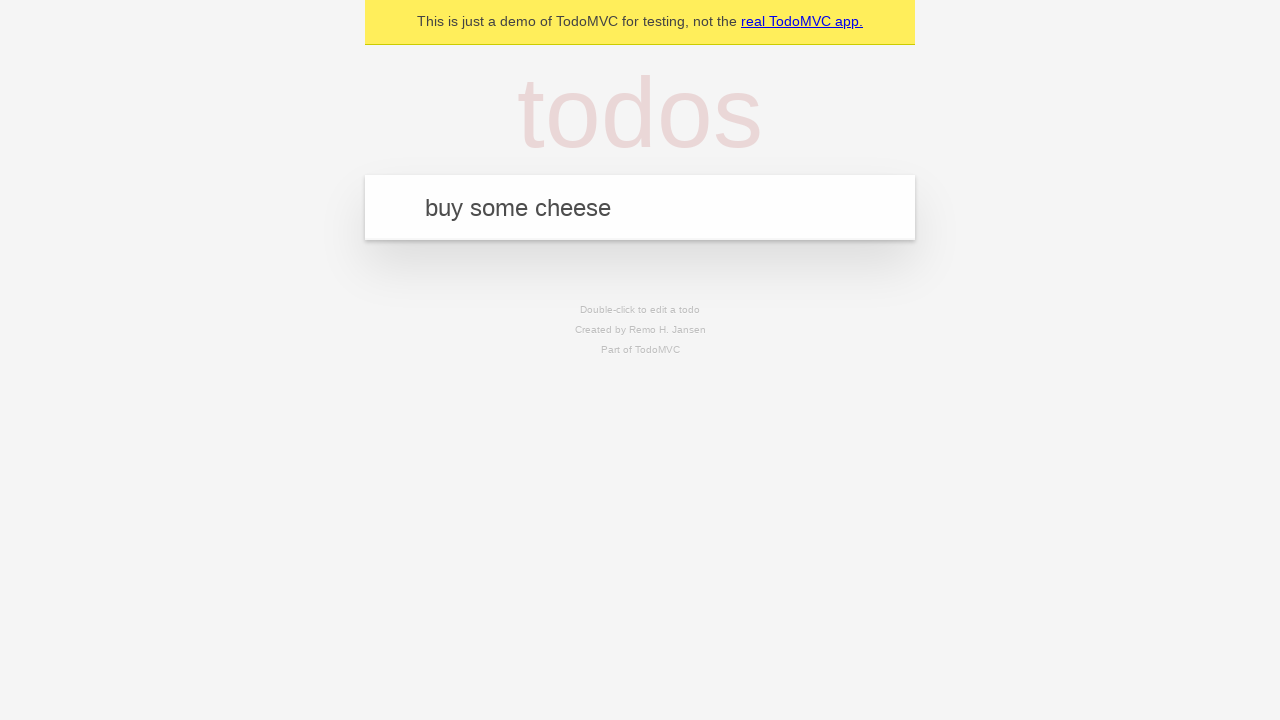

Pressed Enter to add todo 'buy some cheese' on internal:attr=[placeholder="What needs to be done?"i]
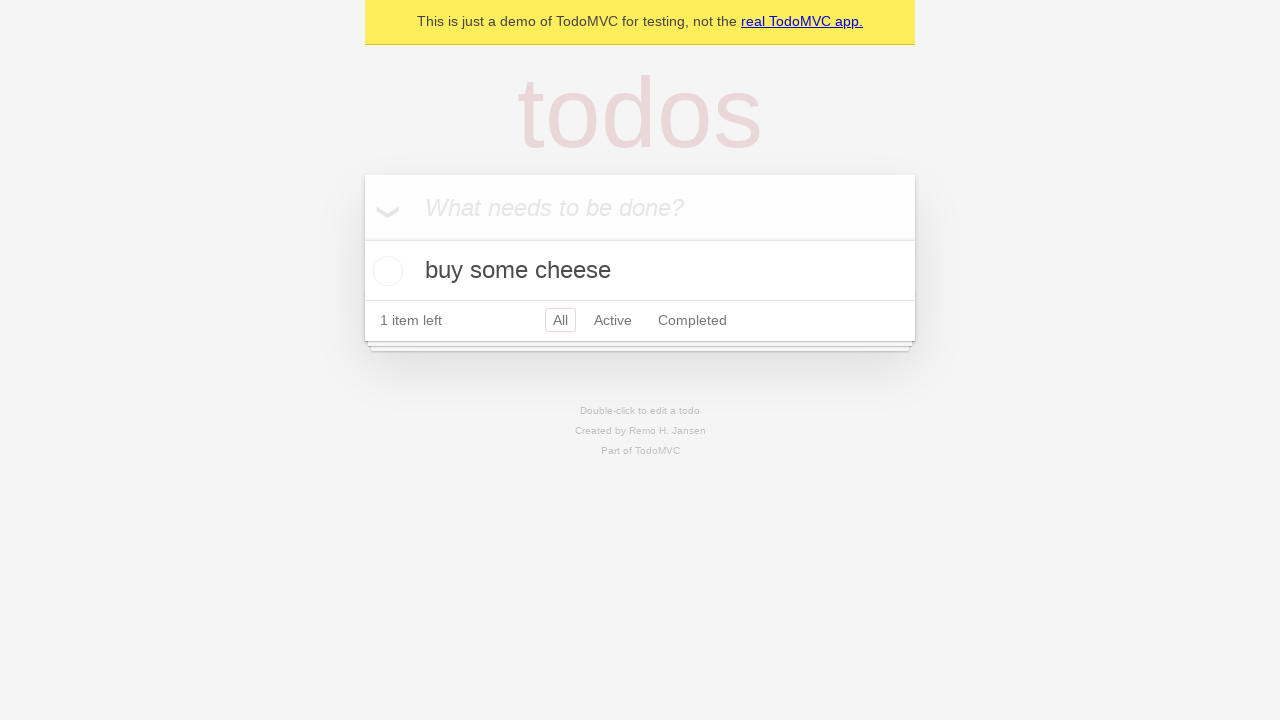

Filled new todo field with 'feed the cat' on internal:attr=[placeholder="What needs to be done?"i]
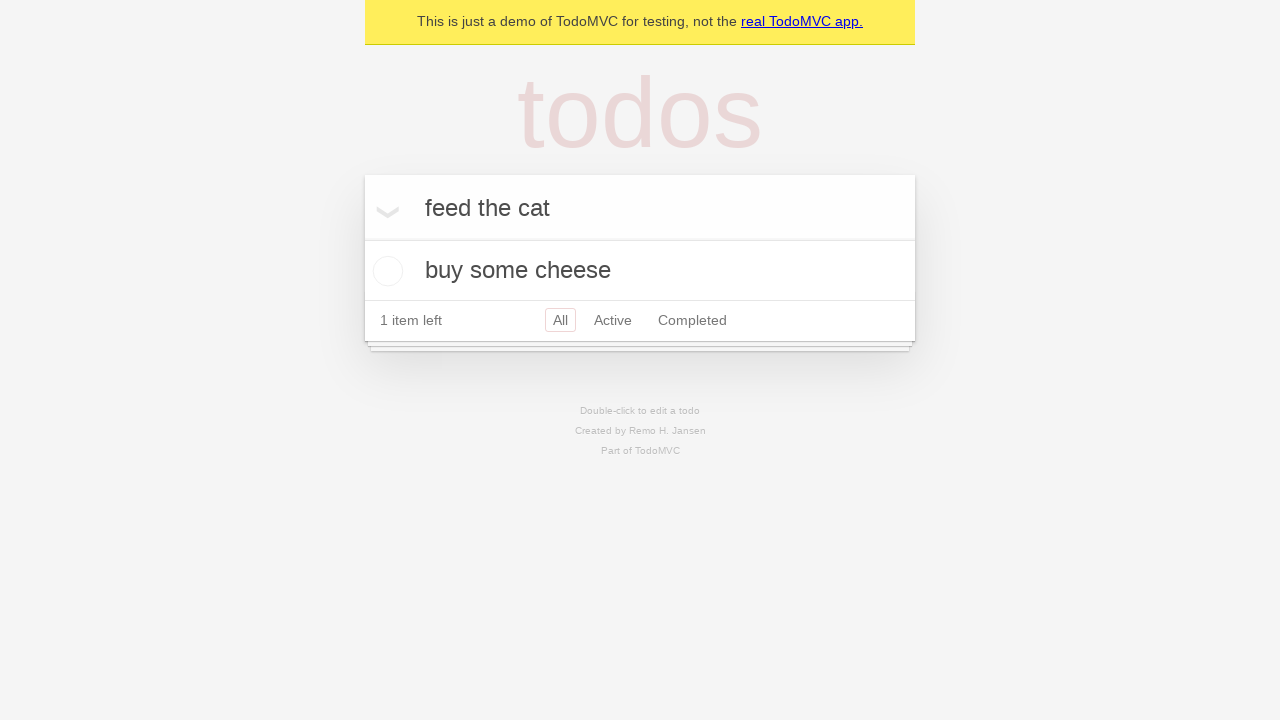

Pressed Enter to add todo 'feed the cat' on internal:attr=[placeholder="What needs to be done?"i]
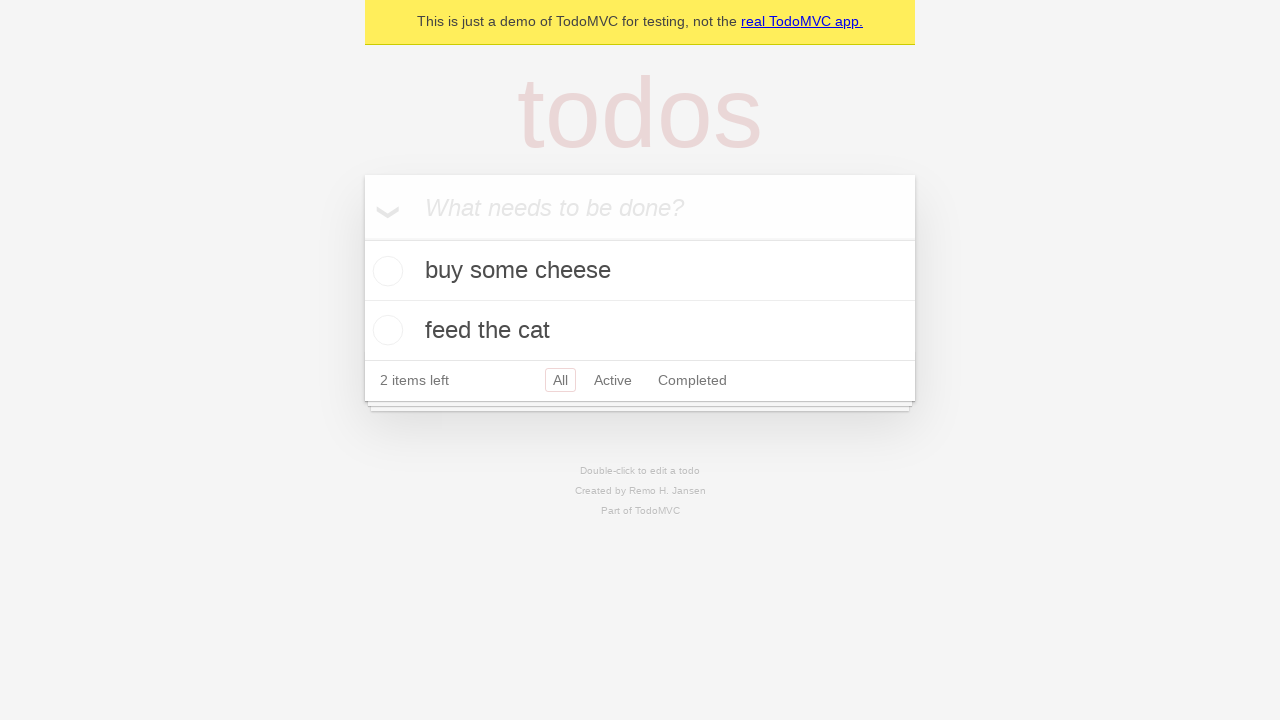

Filled new todo field with 'book a doctors appointment' on internal:attr=[placeholder="What needs to be done?"i]
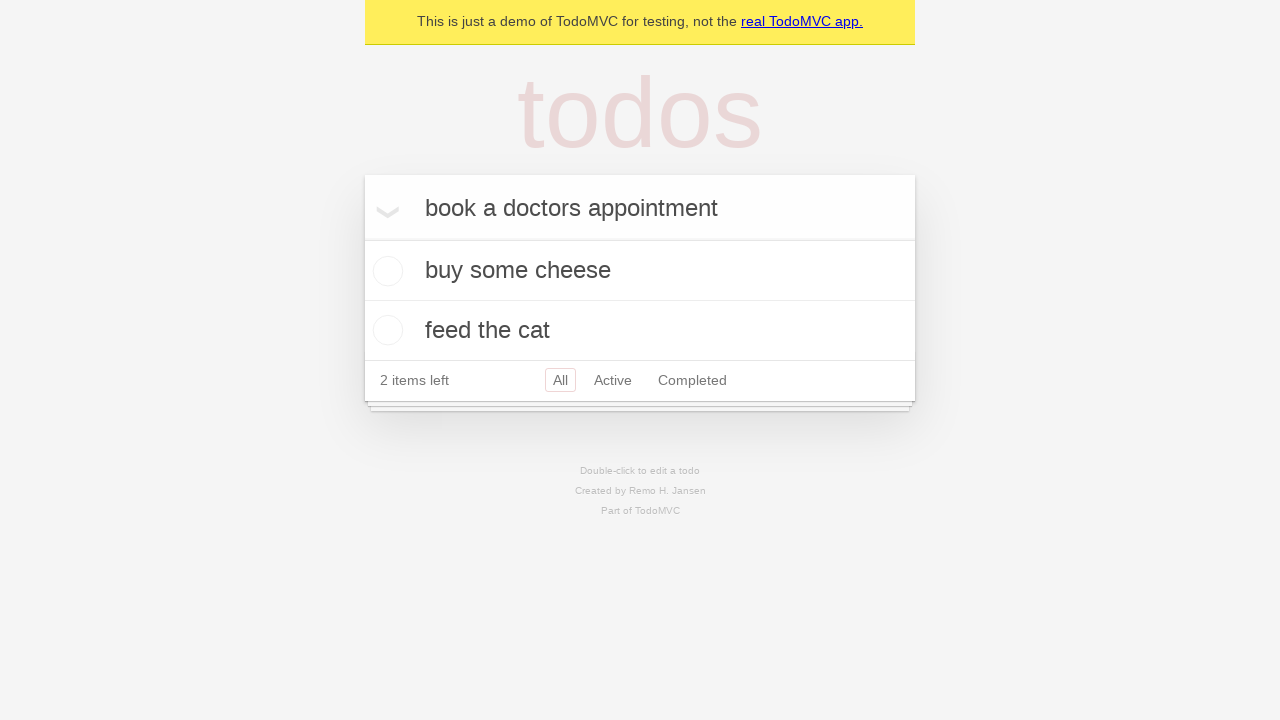

Pressed Enter to add todo 'book a doctors appointment' on internal:attr=[placeholder="What needs to be done?"i]
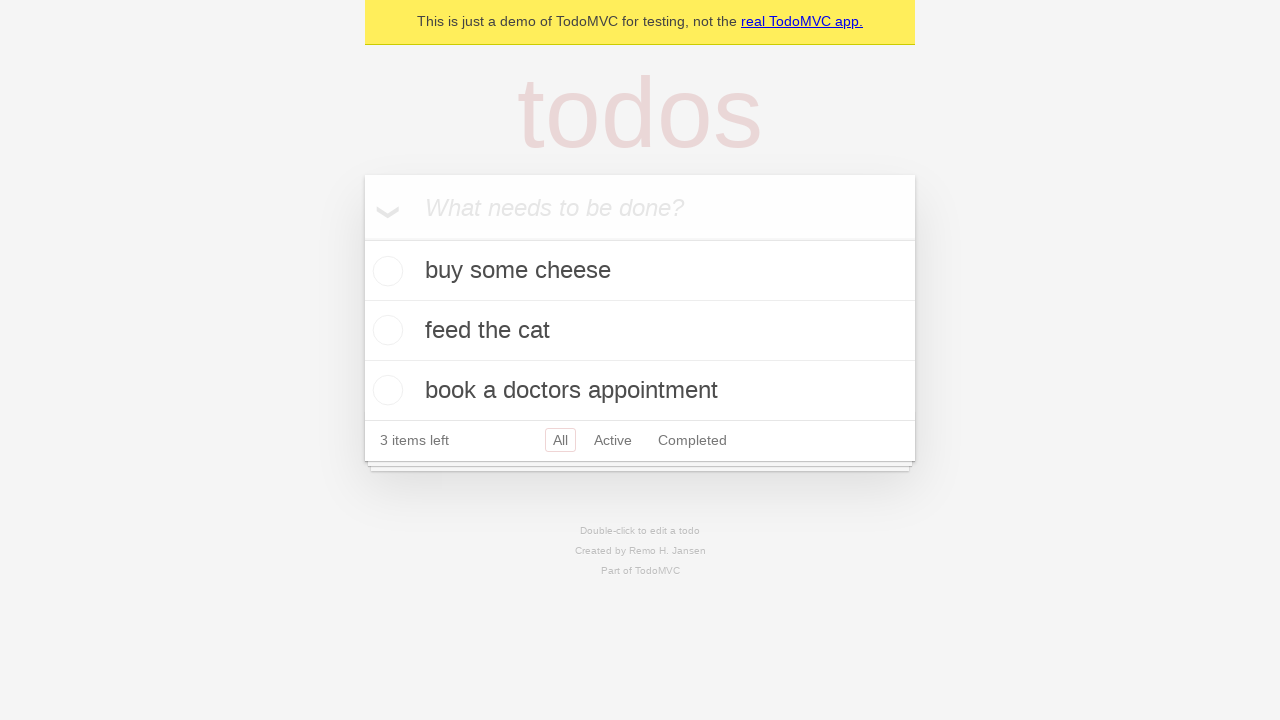

Retrieved todo list items
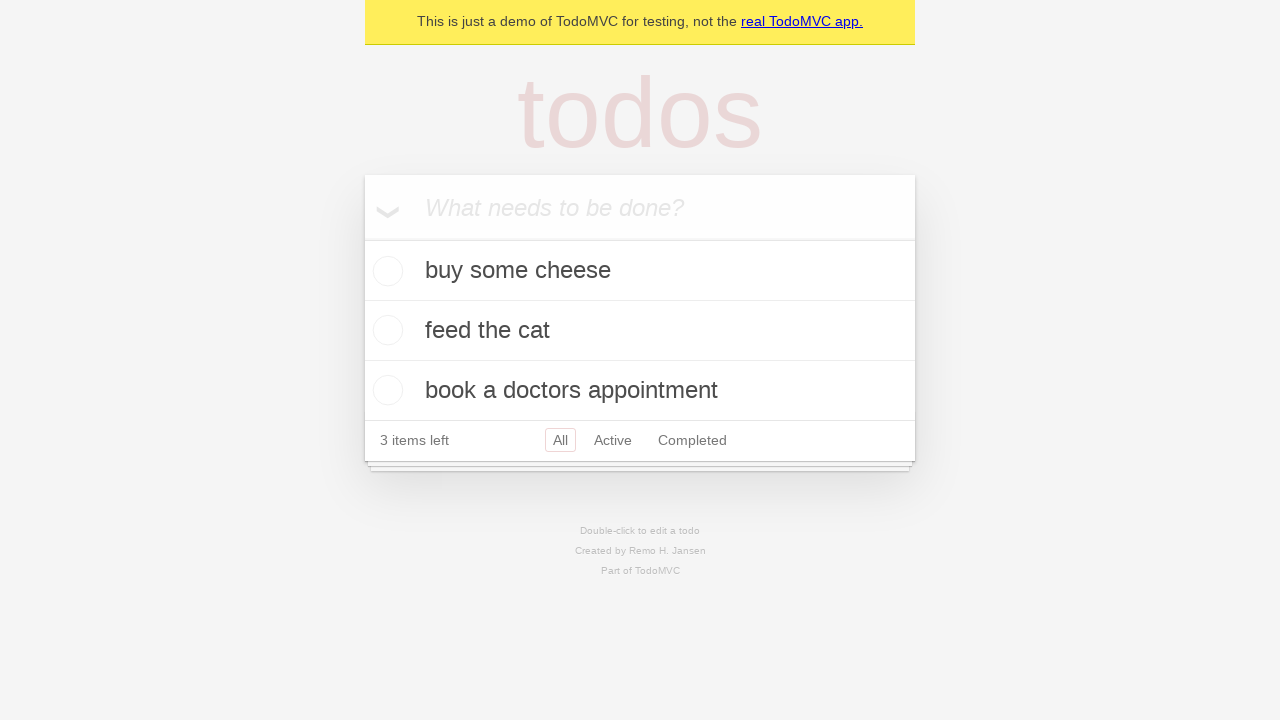

Double-clicked second todo item to enter edit mode at (640, 331) on internal:testid=[data-testid="todo-item"s] >> nth=1
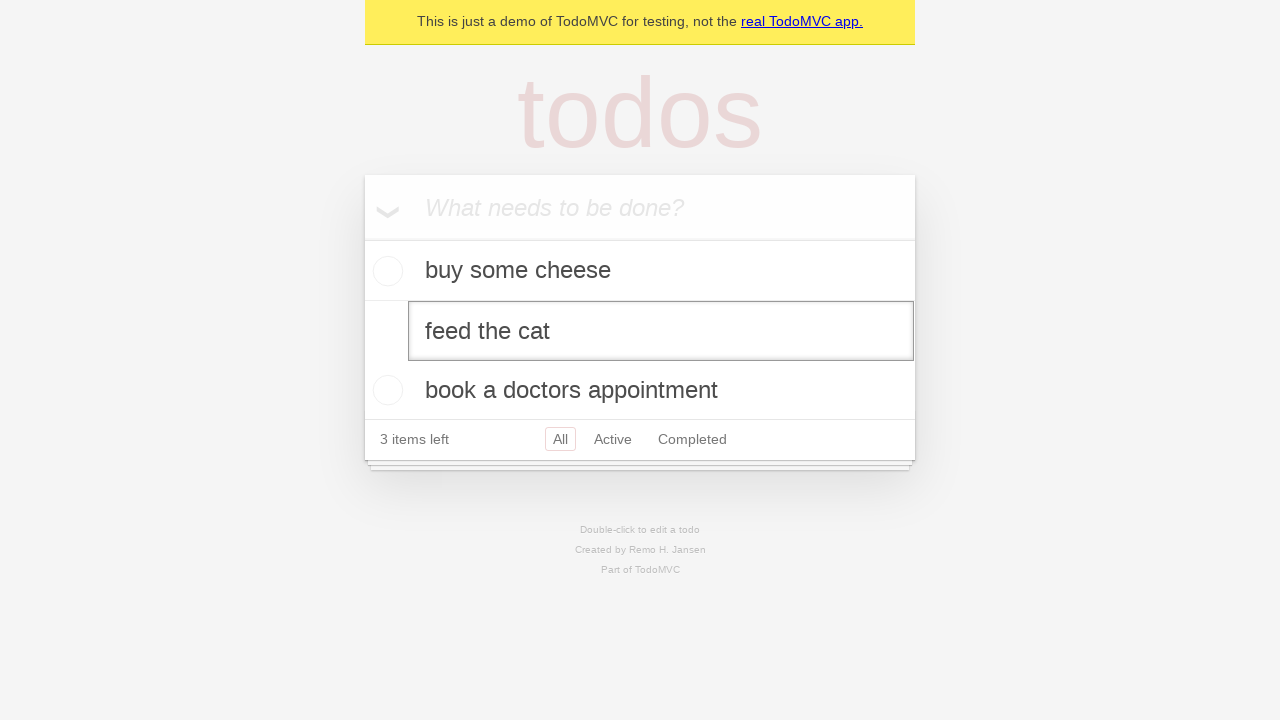

Cleared text from edit field by filling with empty string on internal:testid=[data-testid="todo-item"s] >> nth=1 >> internal:role=textbox[nam
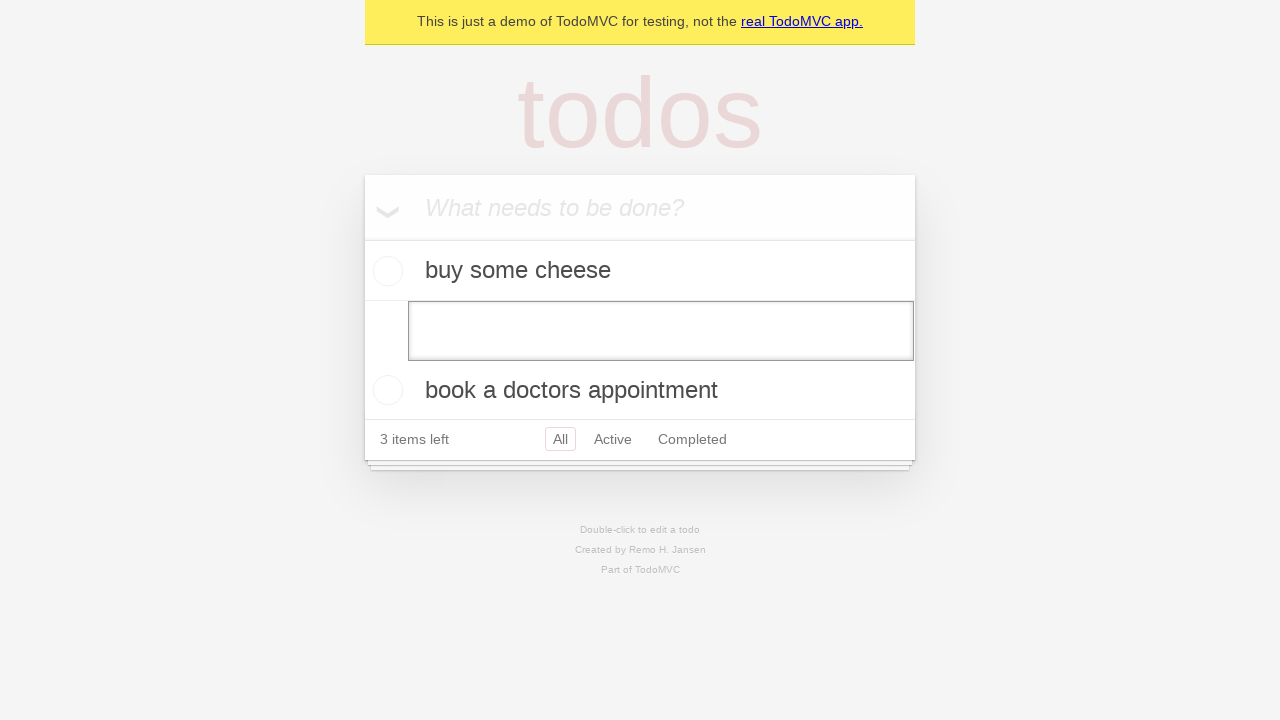

Pressed Enter to confirm empty text entry, removing the todo item on internal:testid=[data-testid="todo-item"s] >> nth=1 >> internal:role=textbox[nam
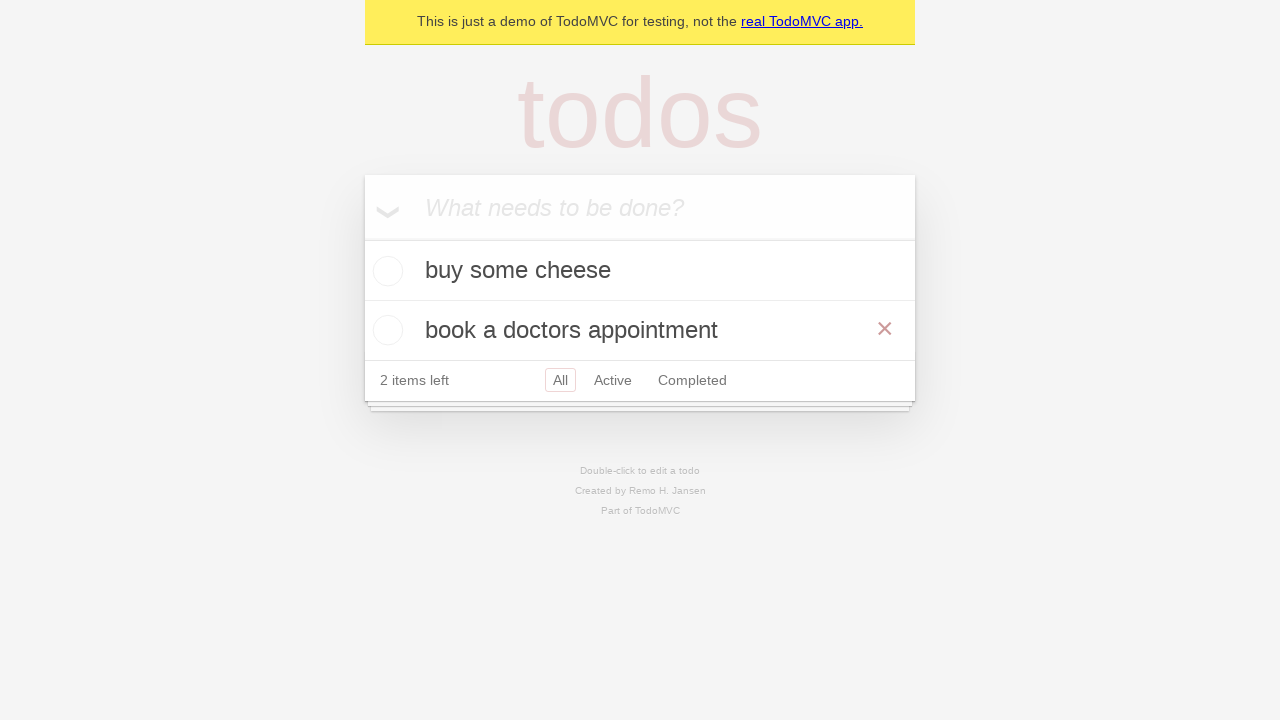

Verified that second todo item was removed, leaving only first and third items
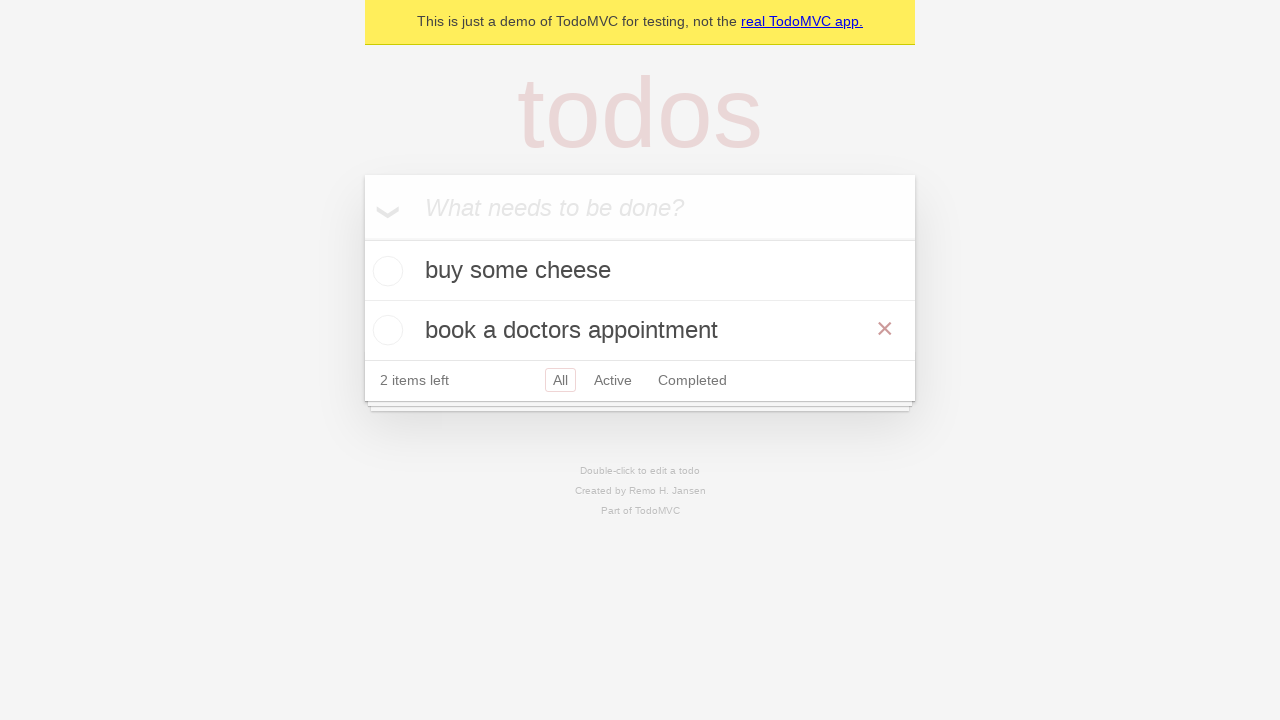

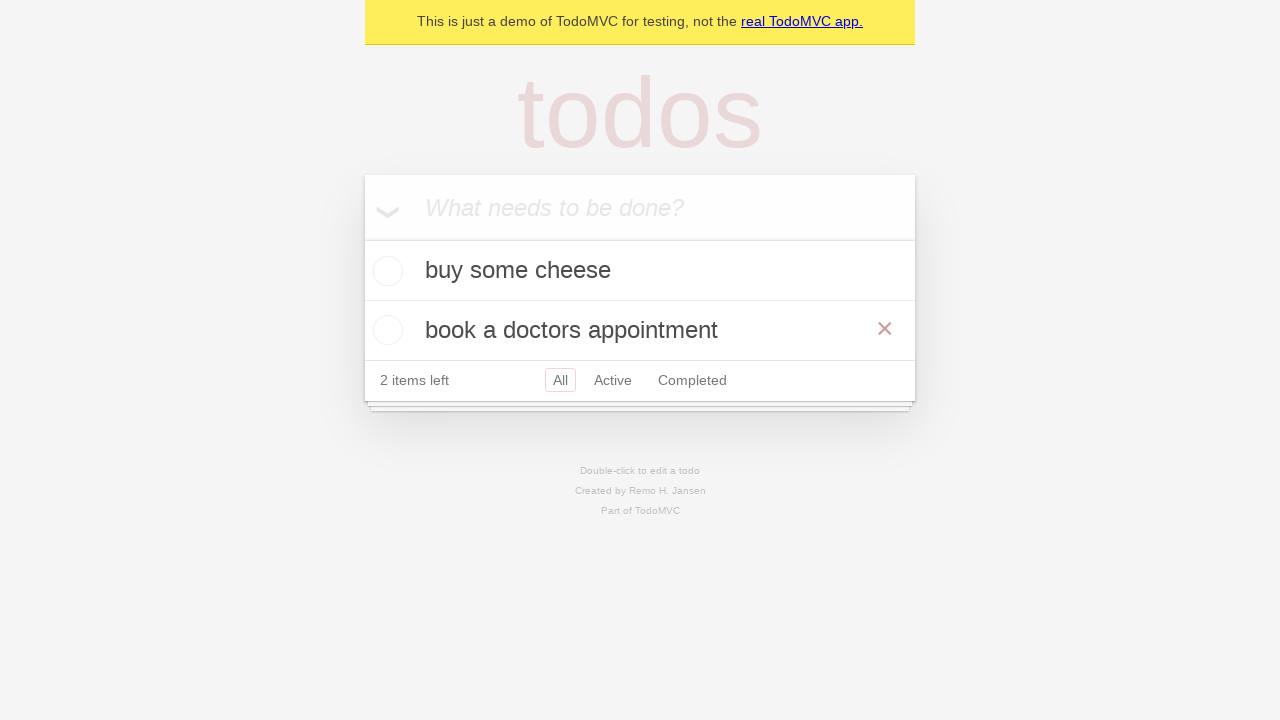